Tests clicking on the search box and verifies it becomes visible/focused

Starting URL: https://duckduckgo.com/

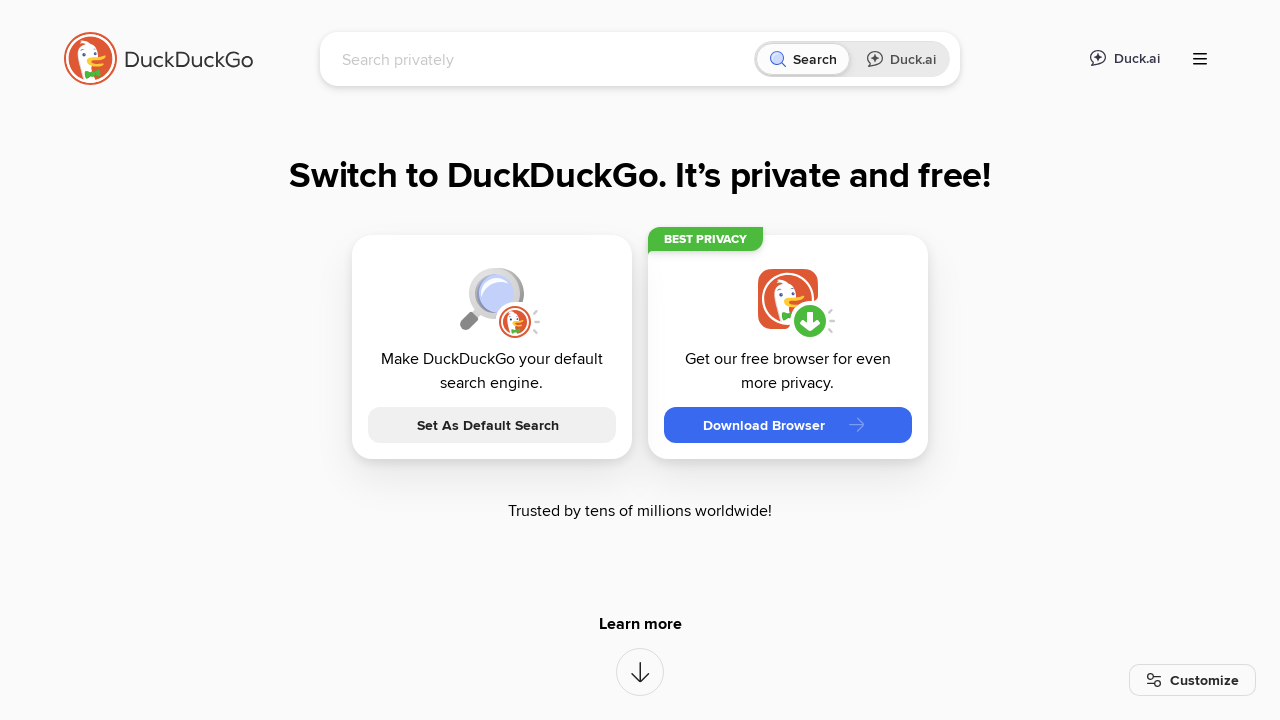

Located search box element with selector #searchbox_input
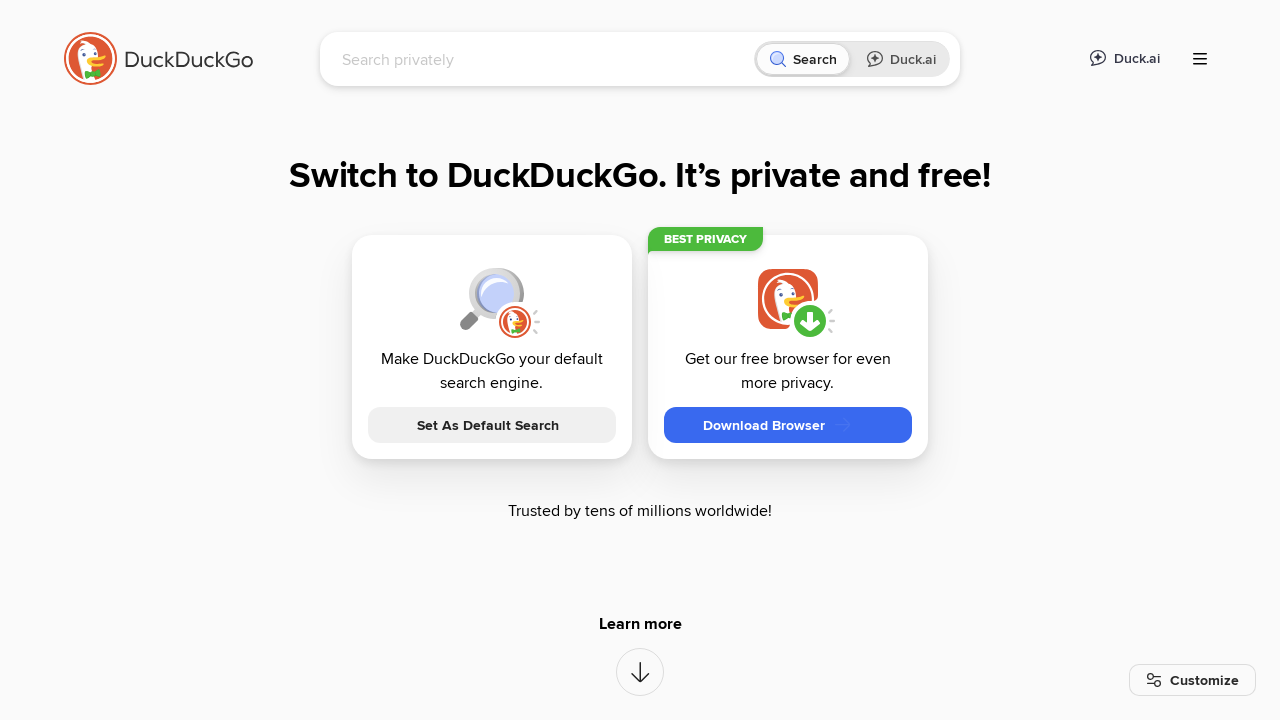

Clicked on the search box at (544, 59) on #searchbox_input
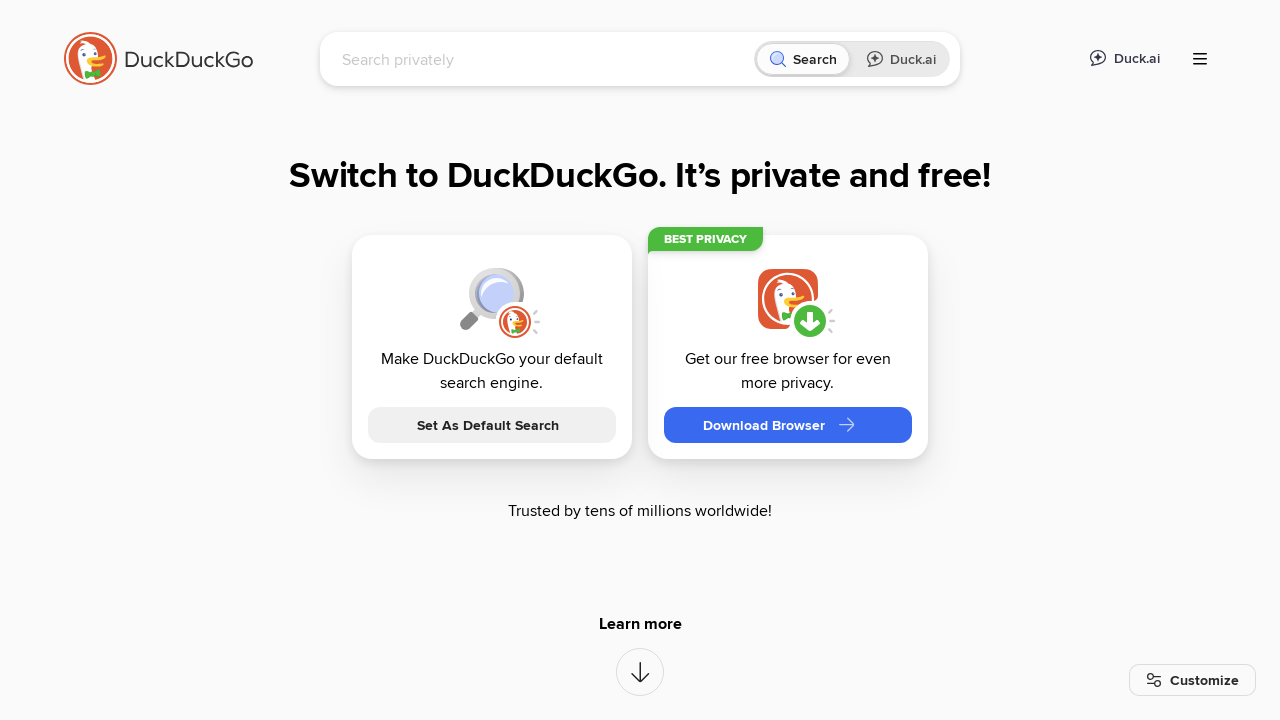

Verified search box is visible and focused
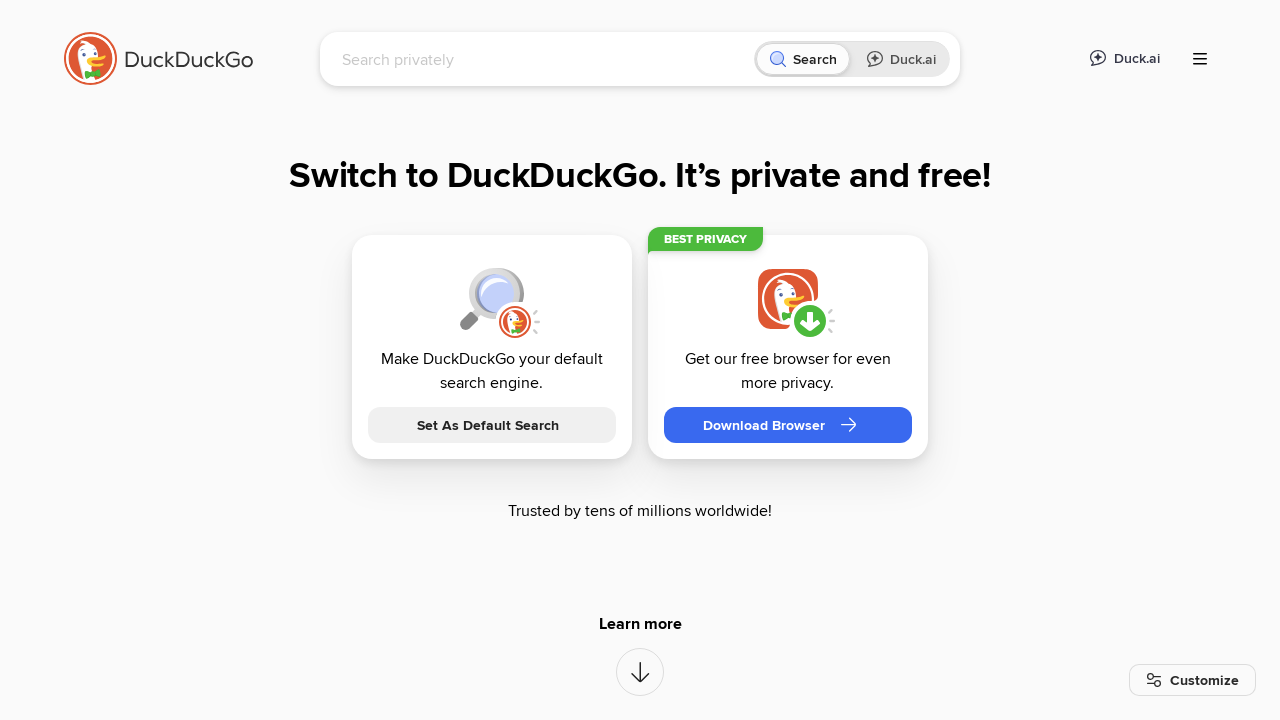

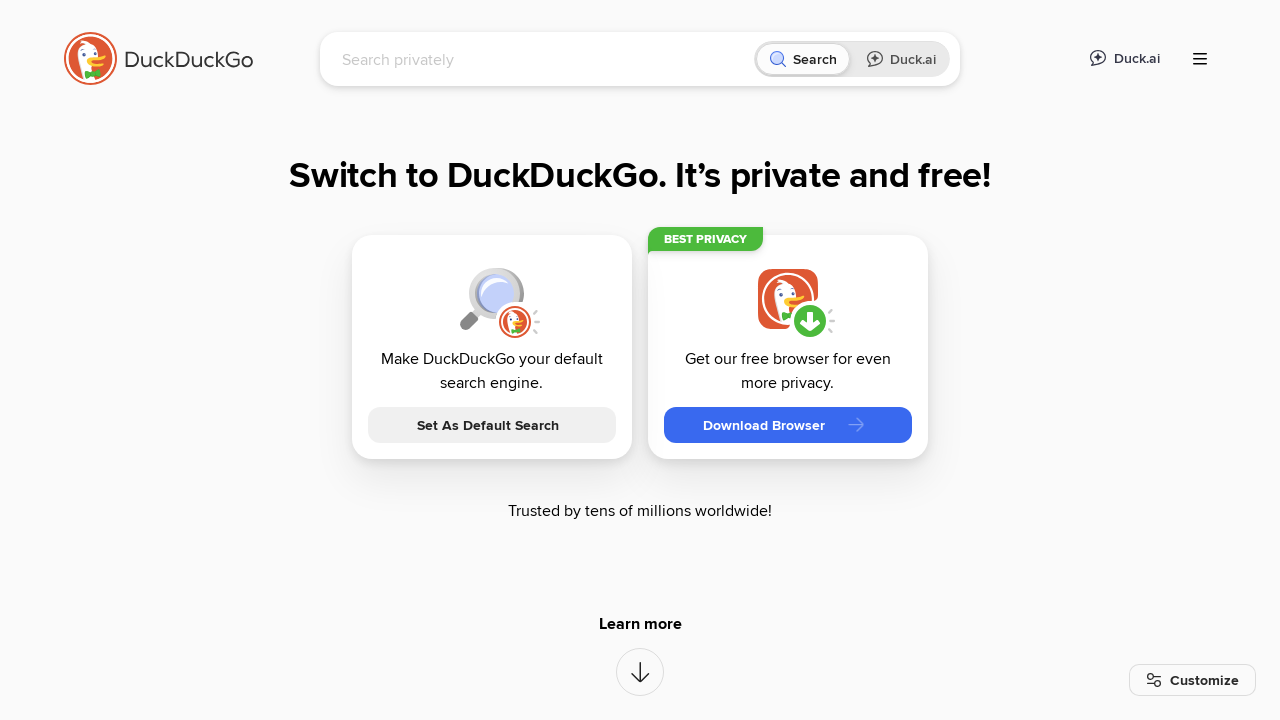